Tests the Cart link by clicking on it and verifying navigation to the cart page

Starting URL: https://www.demoblaze.com/index.html

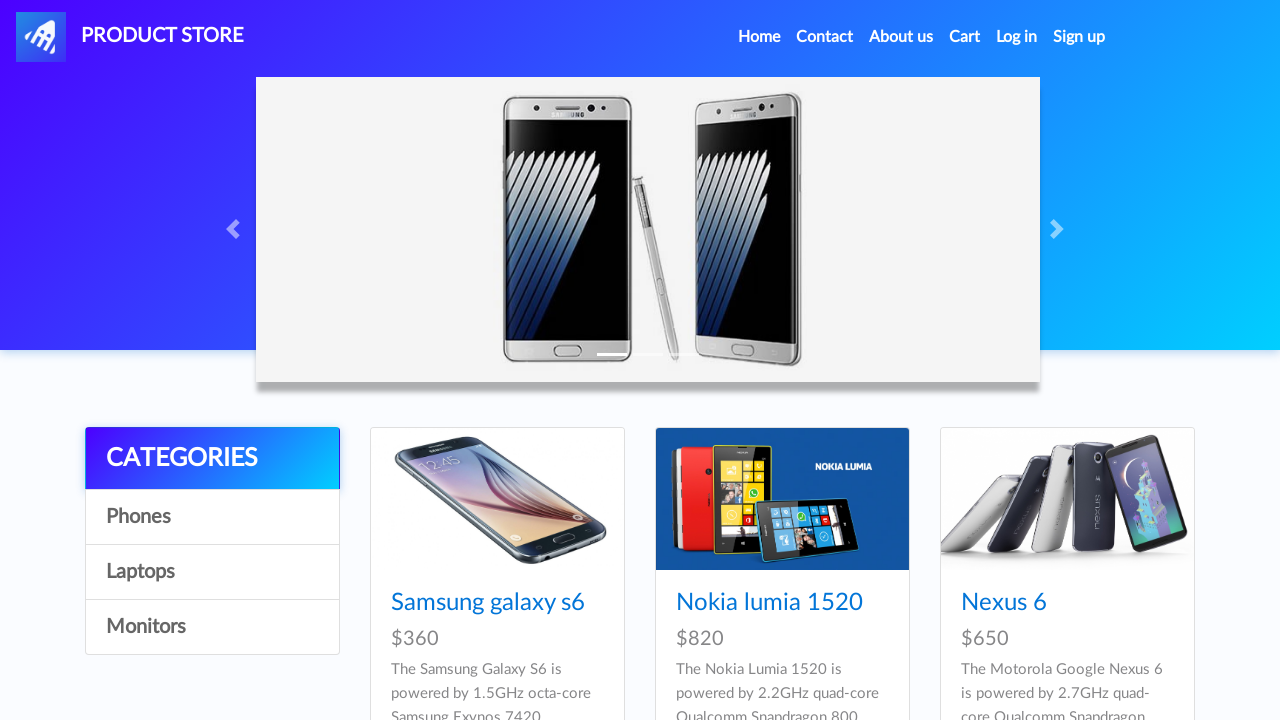

Clicked on the Cart link at (965, 37) on a:has-text('Cart')
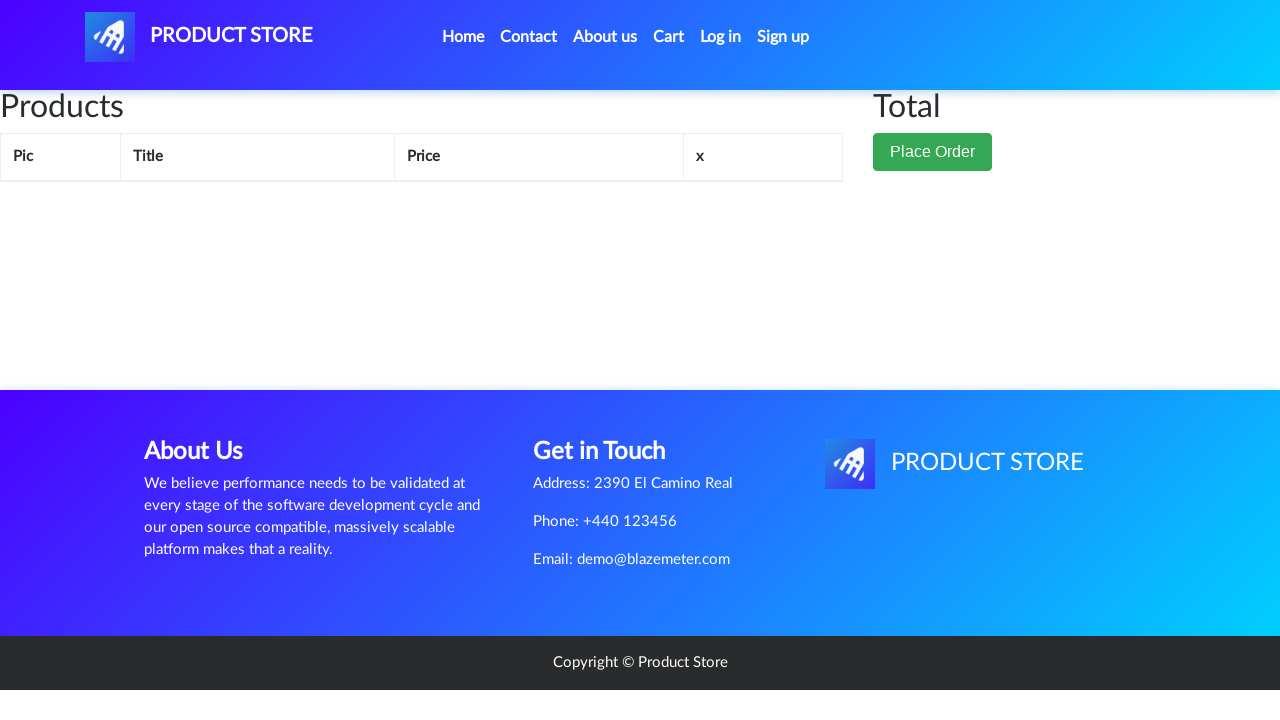

Navigated to cart page at https://www.demoblaze.com/cart.html
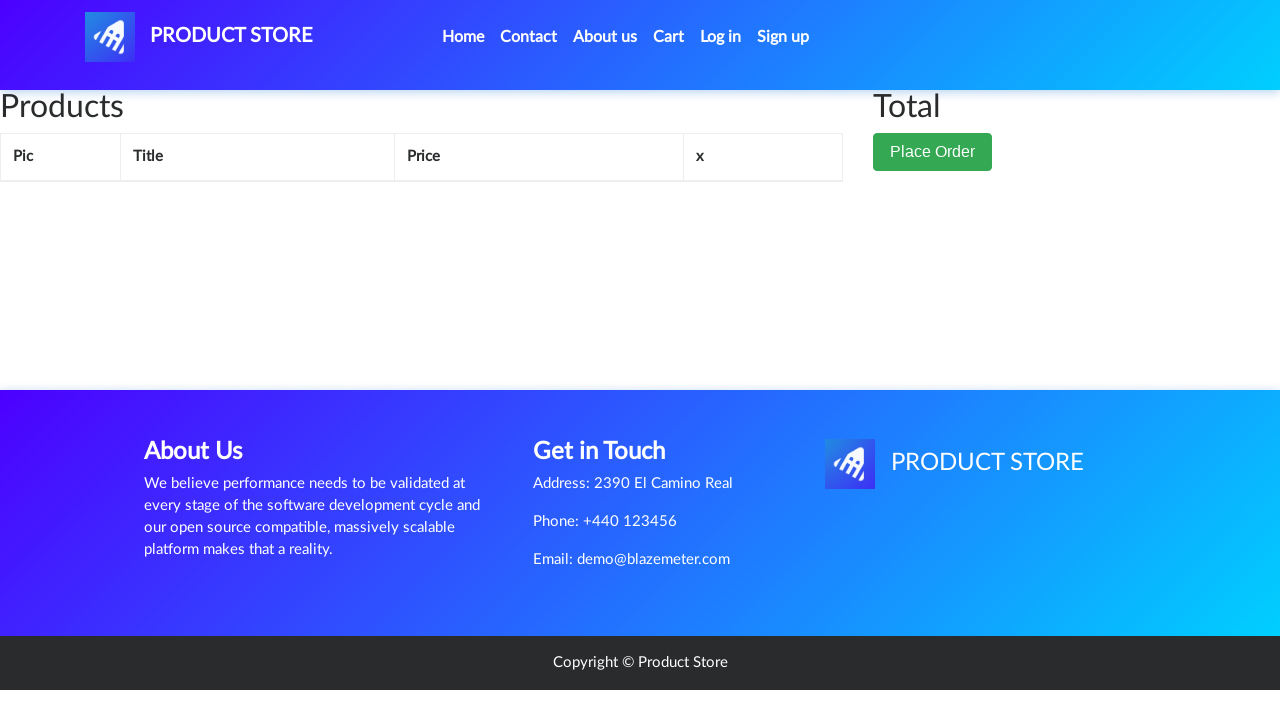

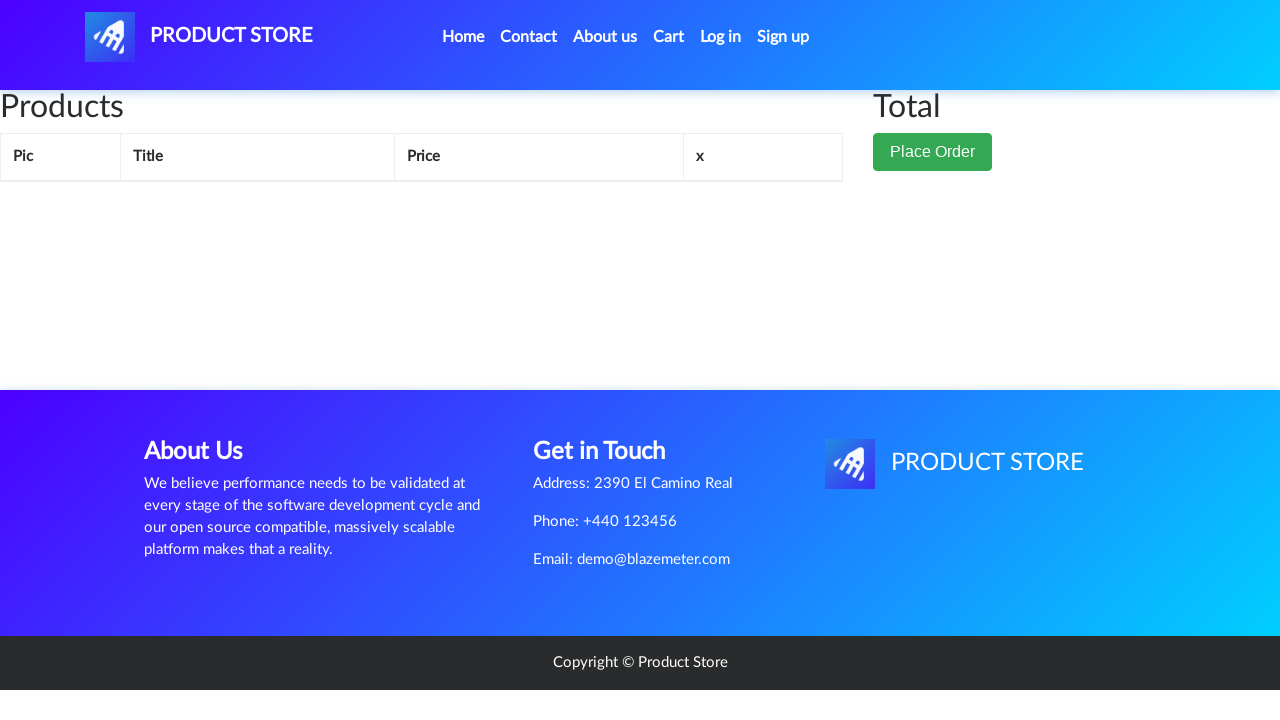